Tests e-commerce functionality by adding multiple products to cart, proceeding to checkout, and applying a promo code

Starting URL: https://rahulshettyacademy.com/seleniumPractise/

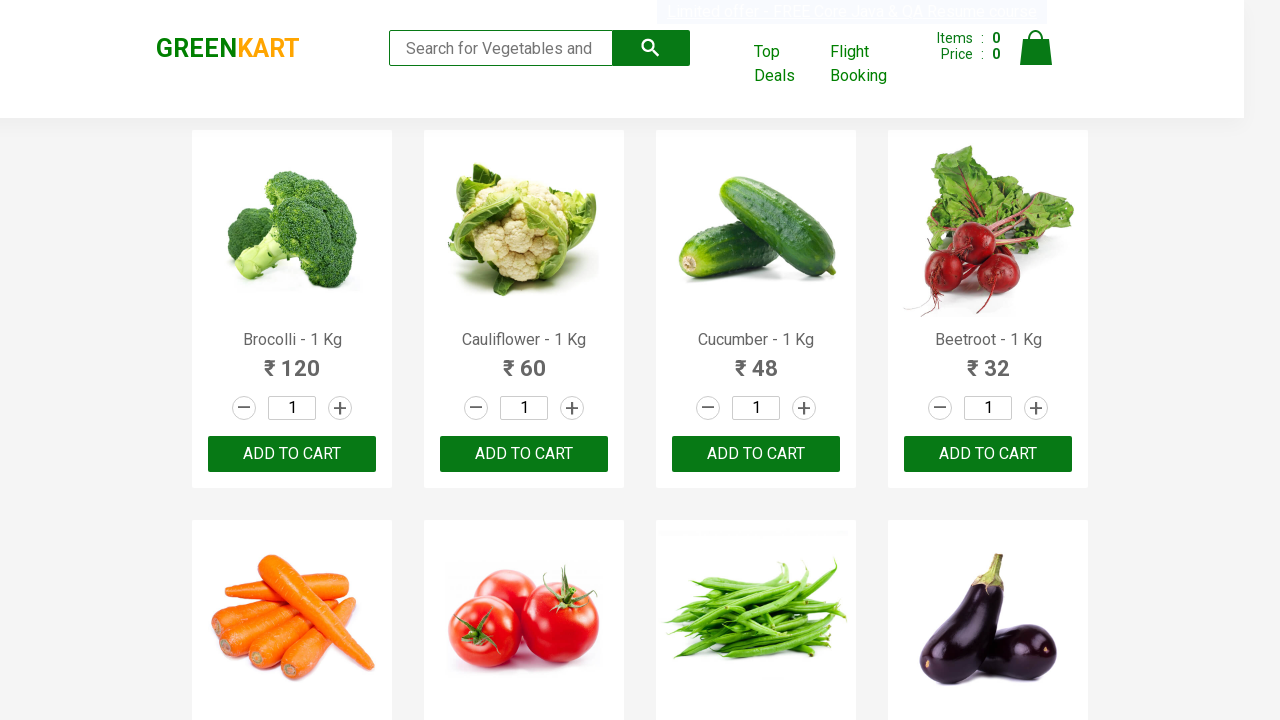

Waited 3 seconds for page to load
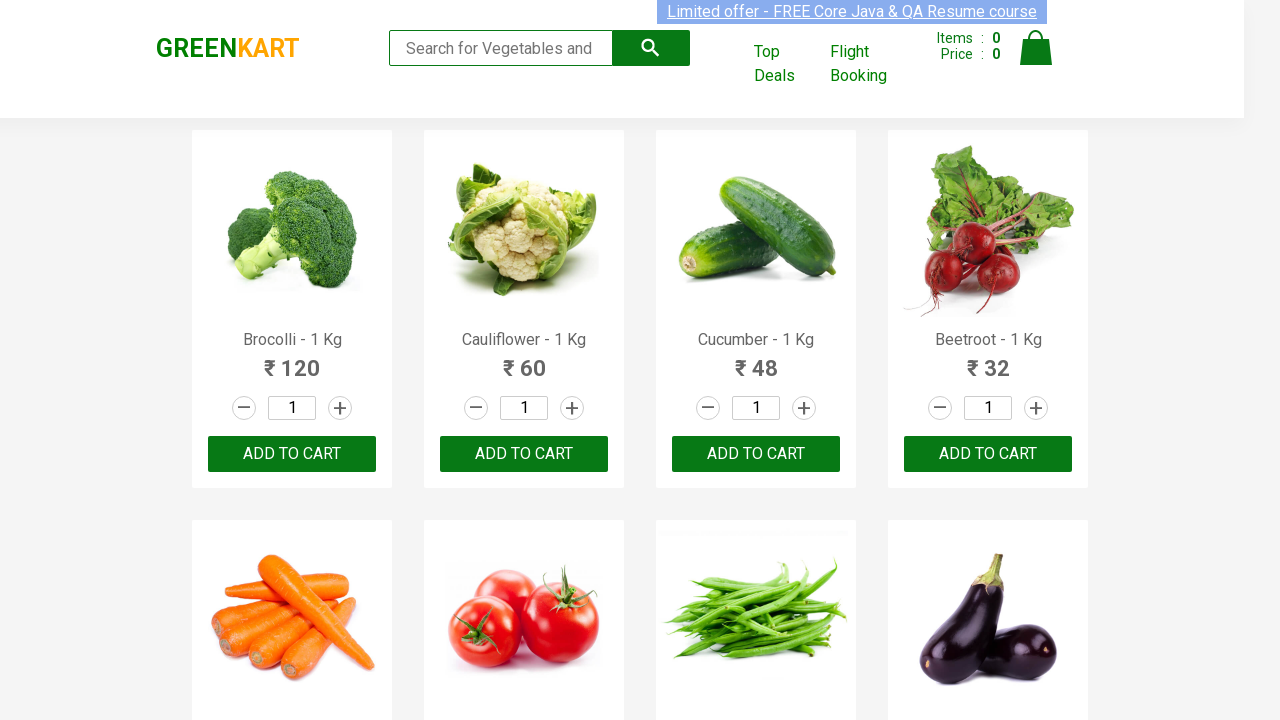

Located all product name elements
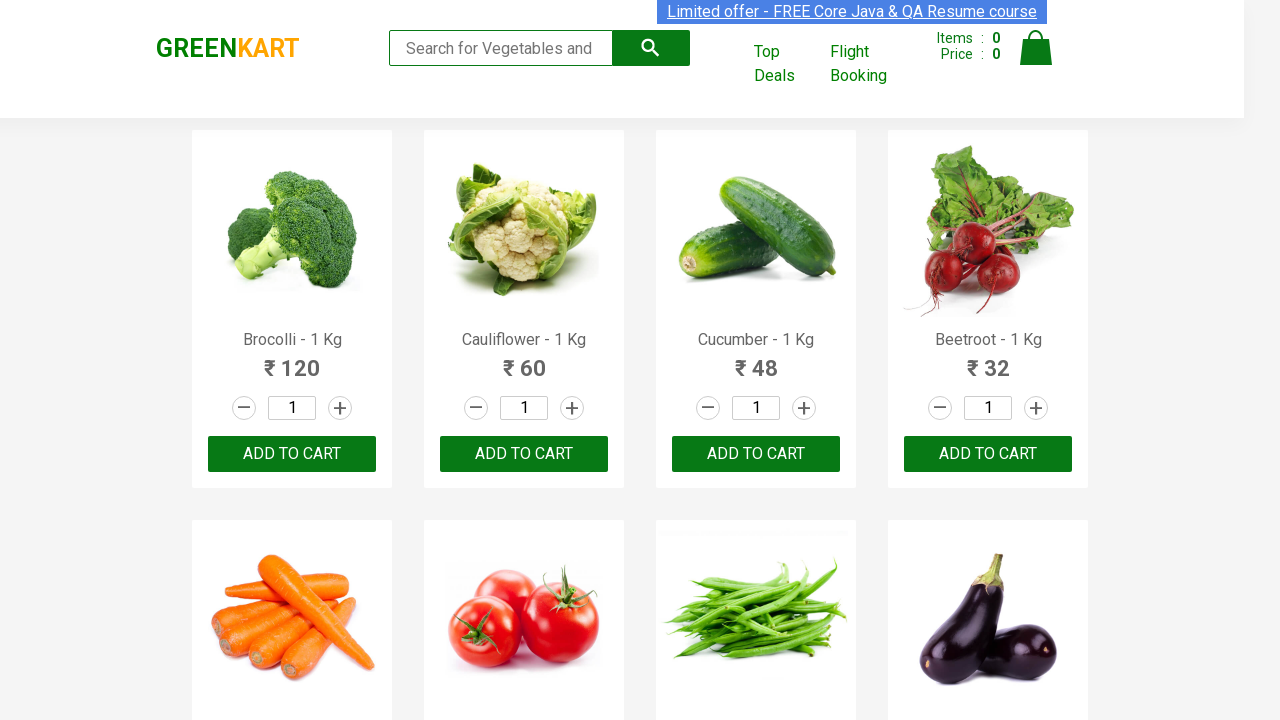

Clicked ADD TO CART button for product: Brocolli at (292, 454) on xpath=//div[@class='product-action']/button >> nth=0
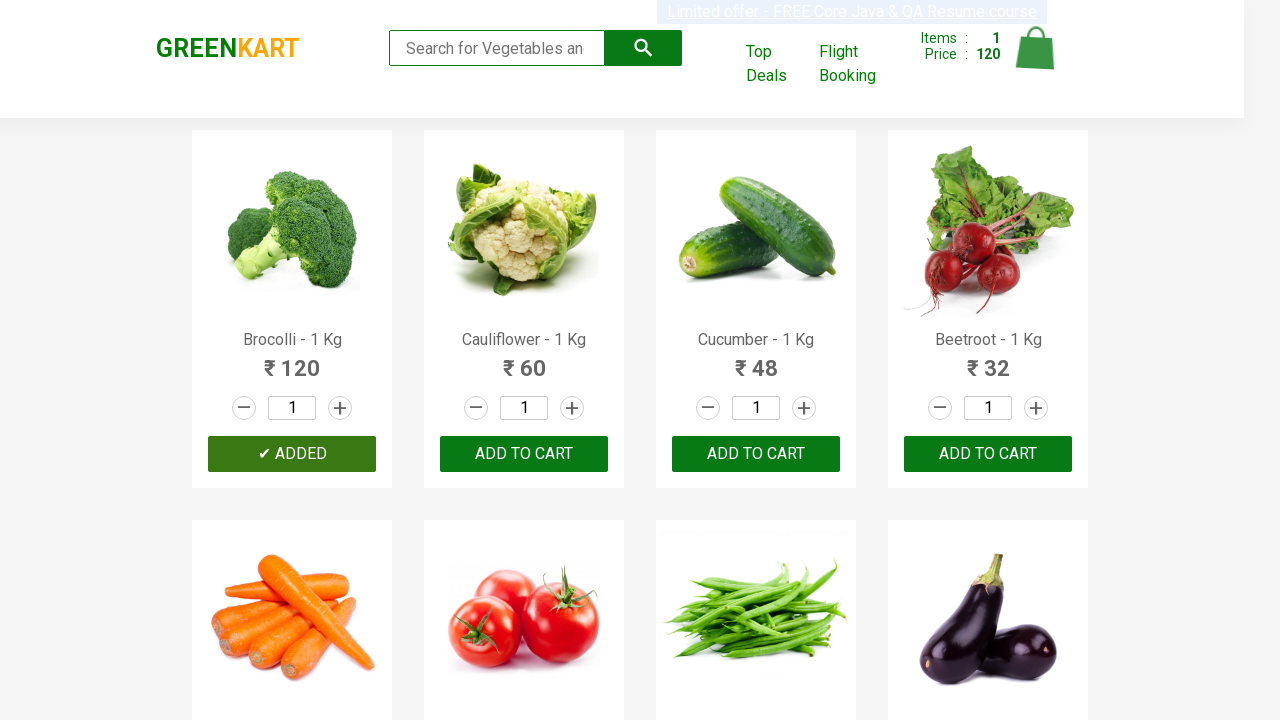

Clicked ADD TO CART button for product: Cucumber at (756, 454) on xpath=//div[@class='product-action']/button >> nth=2
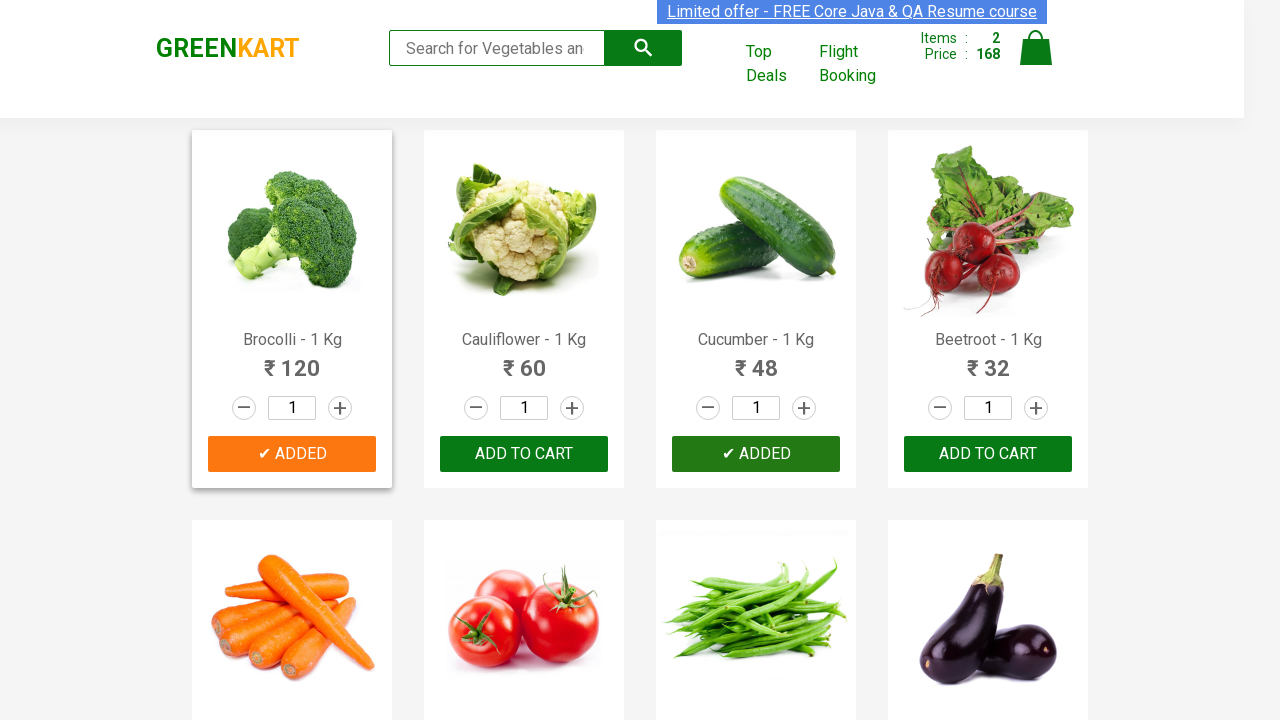

Clicked ADD TO CART button for product: Beetroot at (988, 454) on xpath=//div[@class='product-action']/button >> nth=3
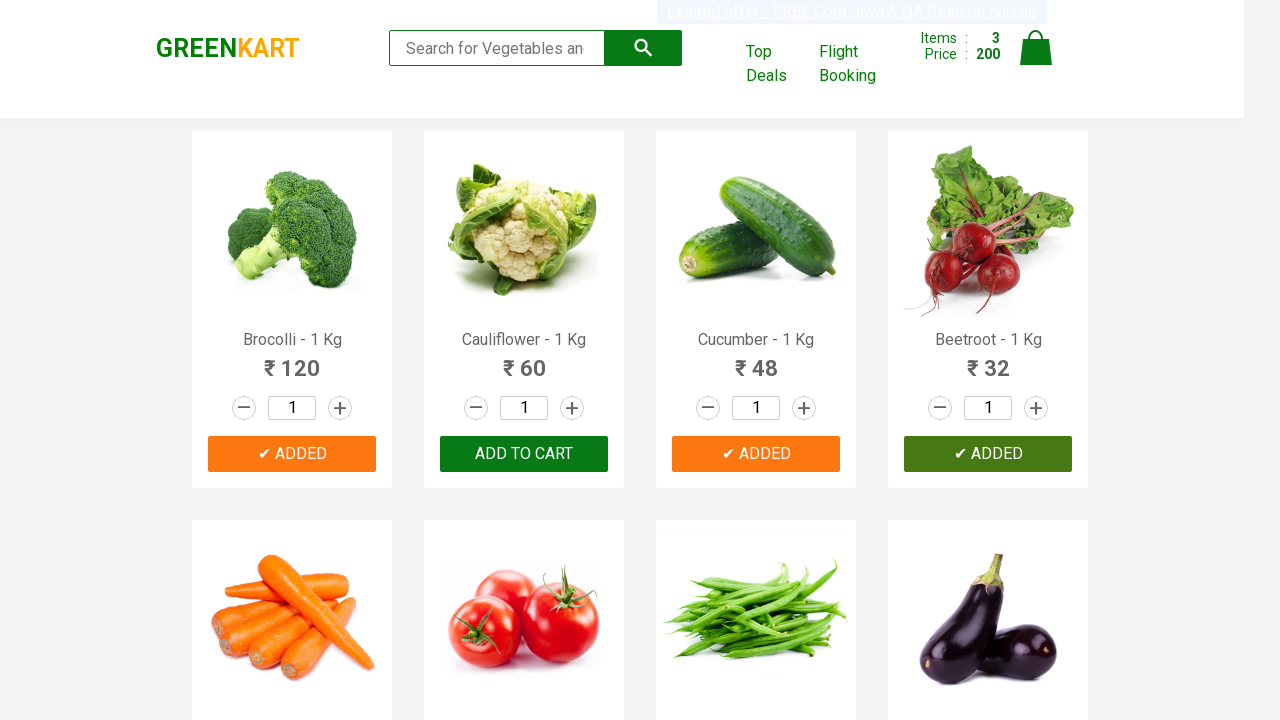

Clicked on cart icon at (1036, 48) on img[alt='Cart']
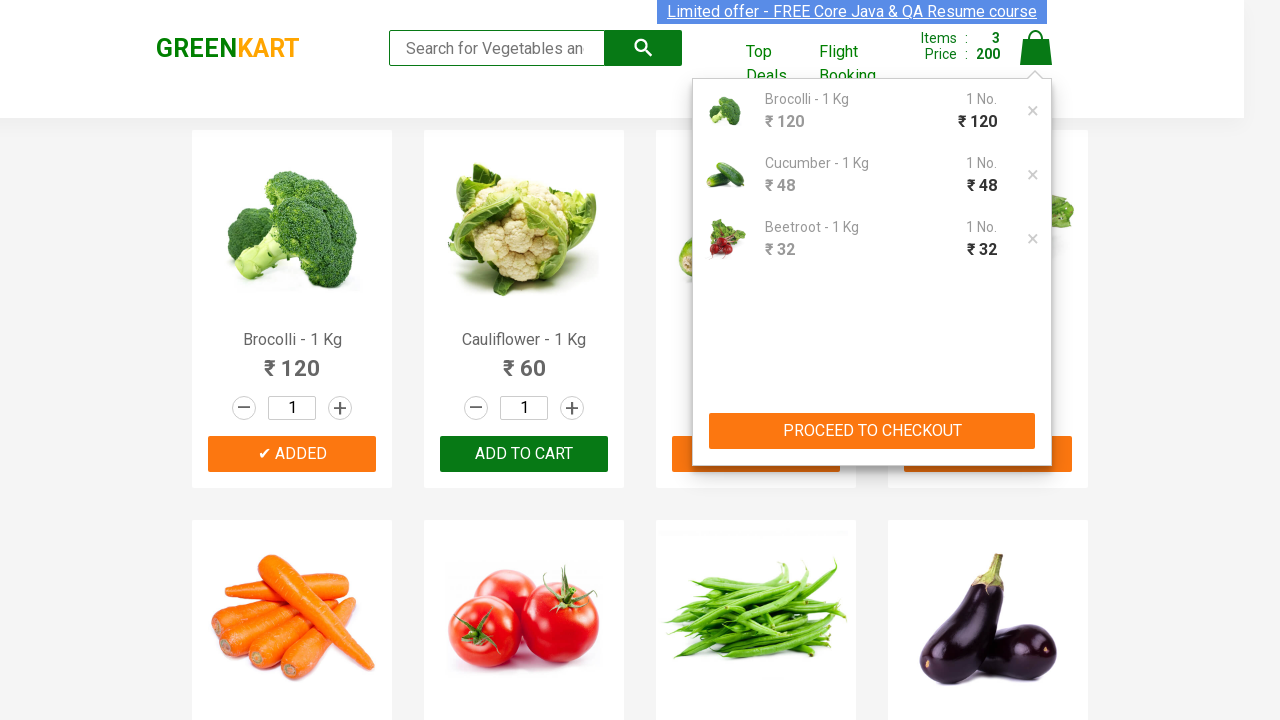

Clicked PROCEED TO CHECKOUT button at (872, 431) on xpath=//button[text()='PROCEED TO CHECKOUT']
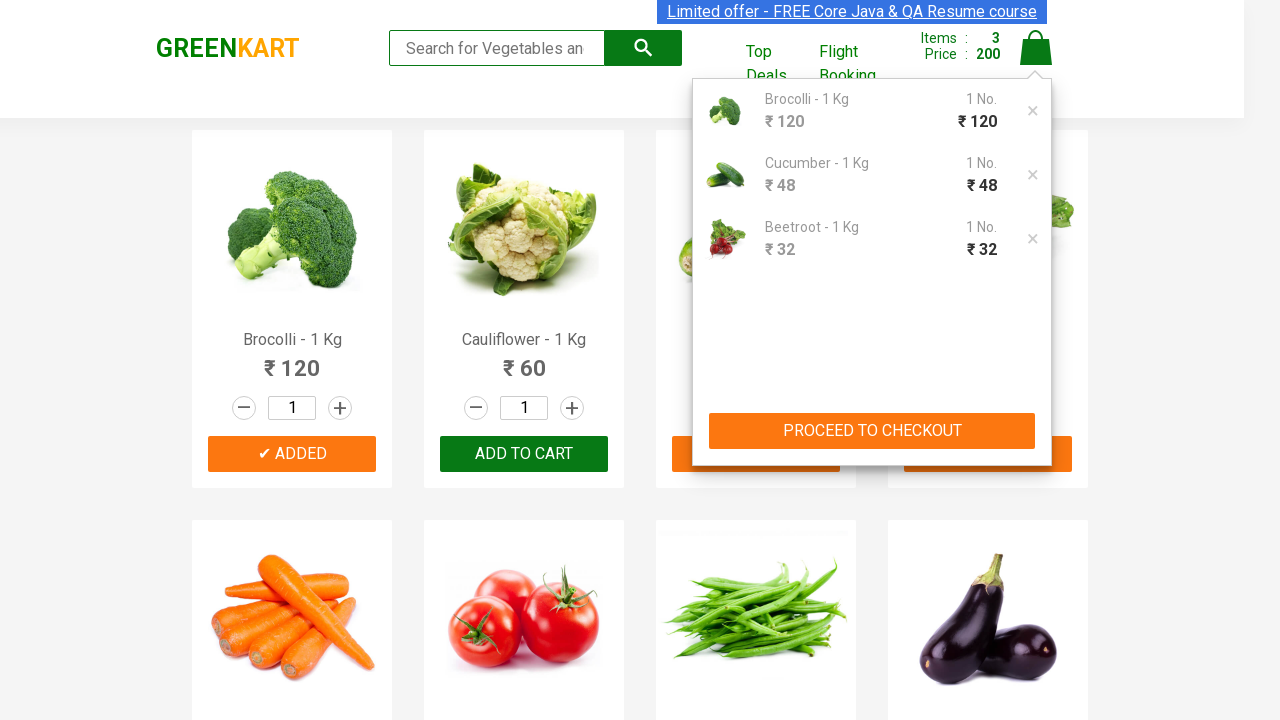

Promo code input field became visible
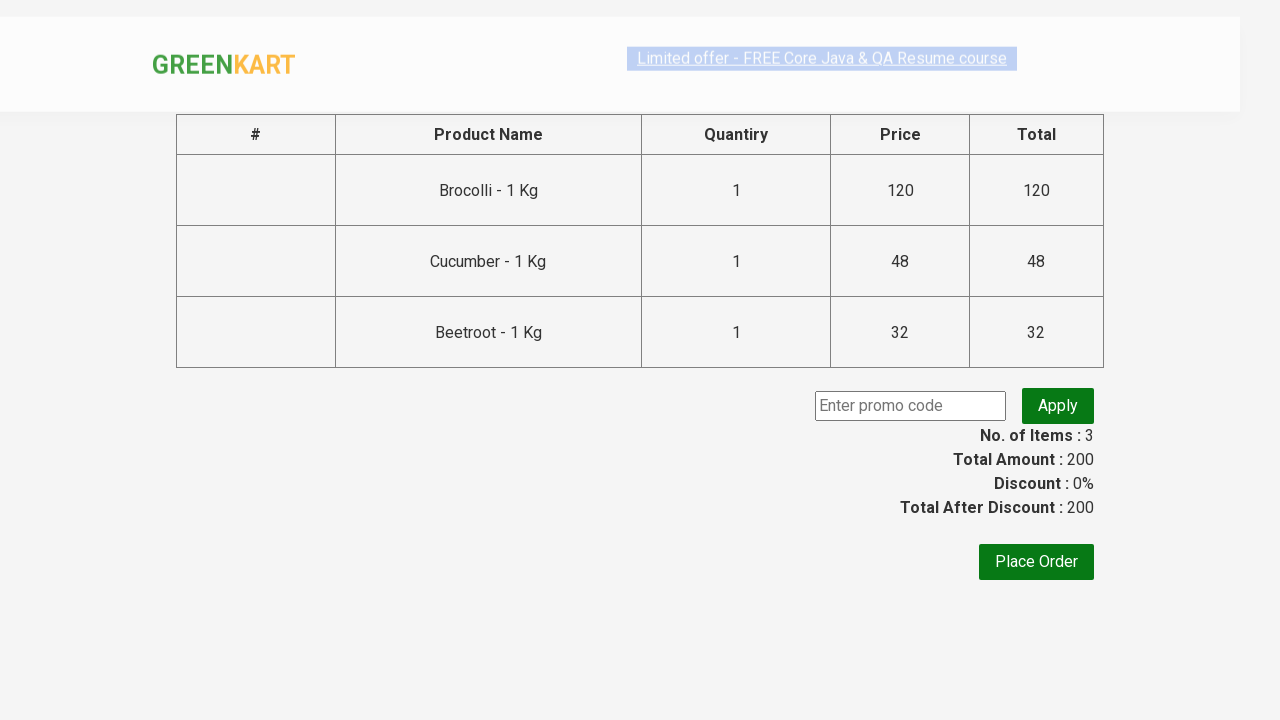

Entered promo code 'rahulshettyacademy' on input.promoCode
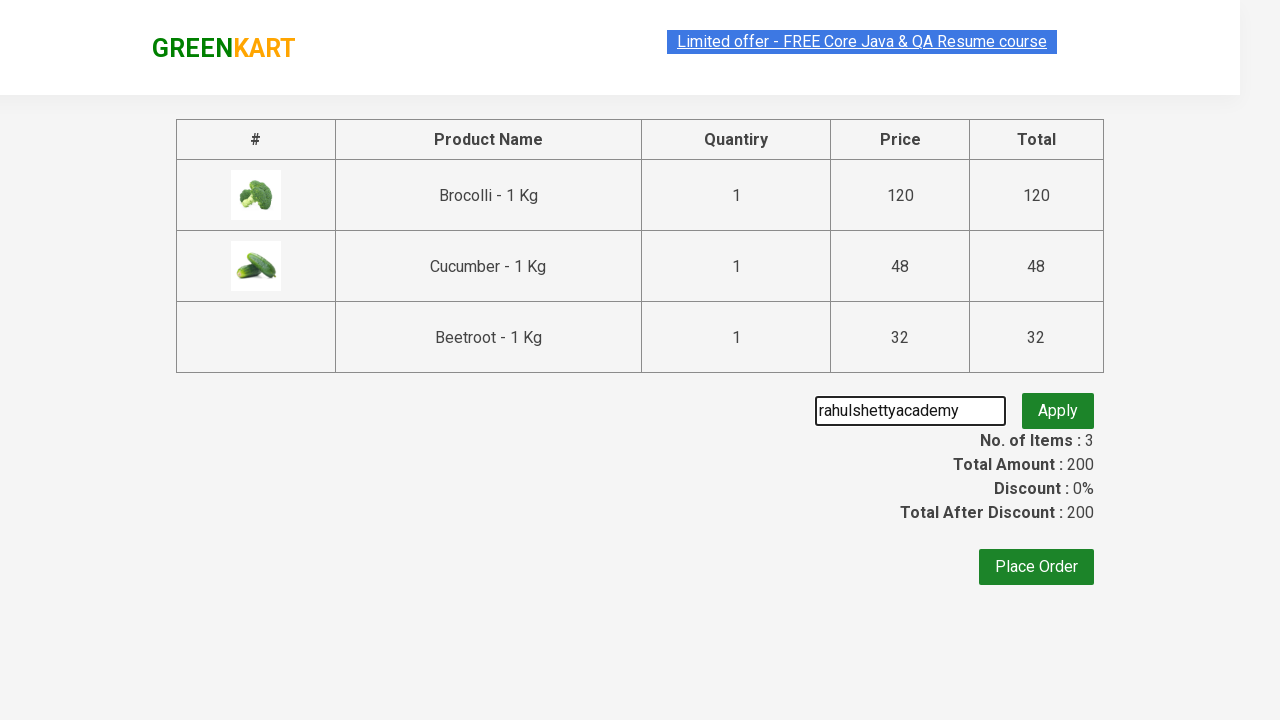

Clicked button to apply promo code at (1058, 406) on button.promoBtn
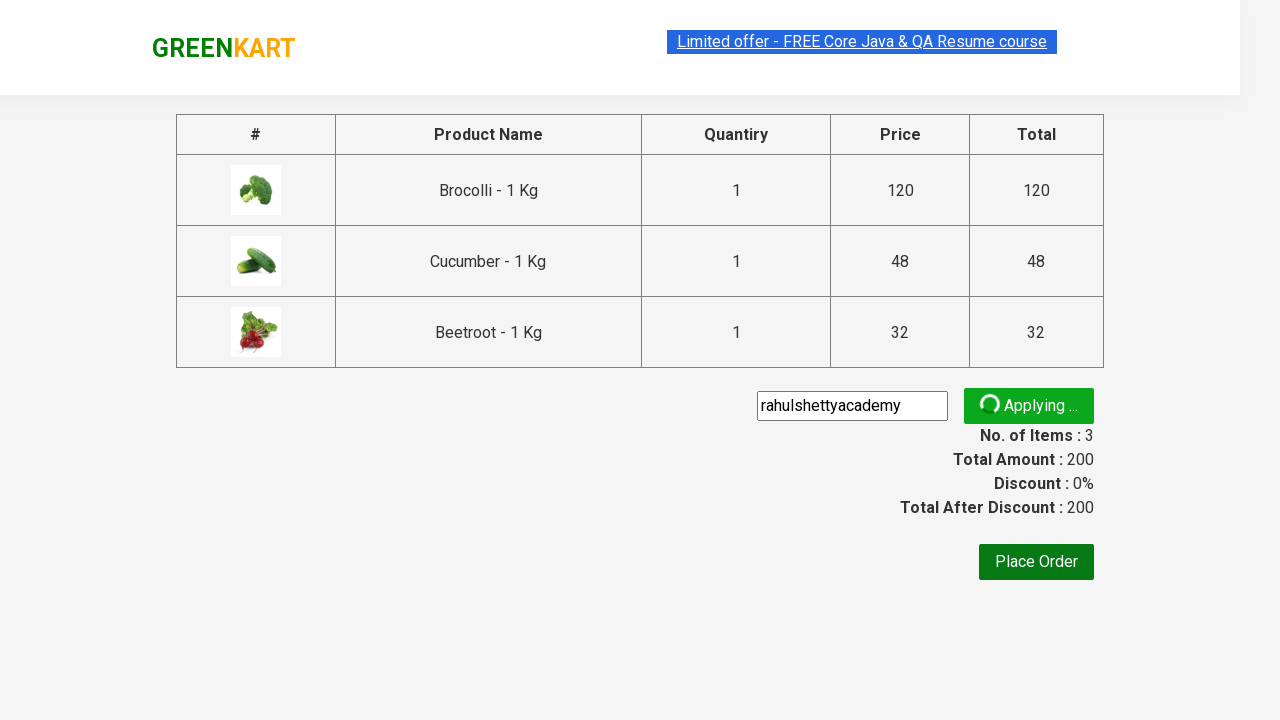

Promo code info message appeared
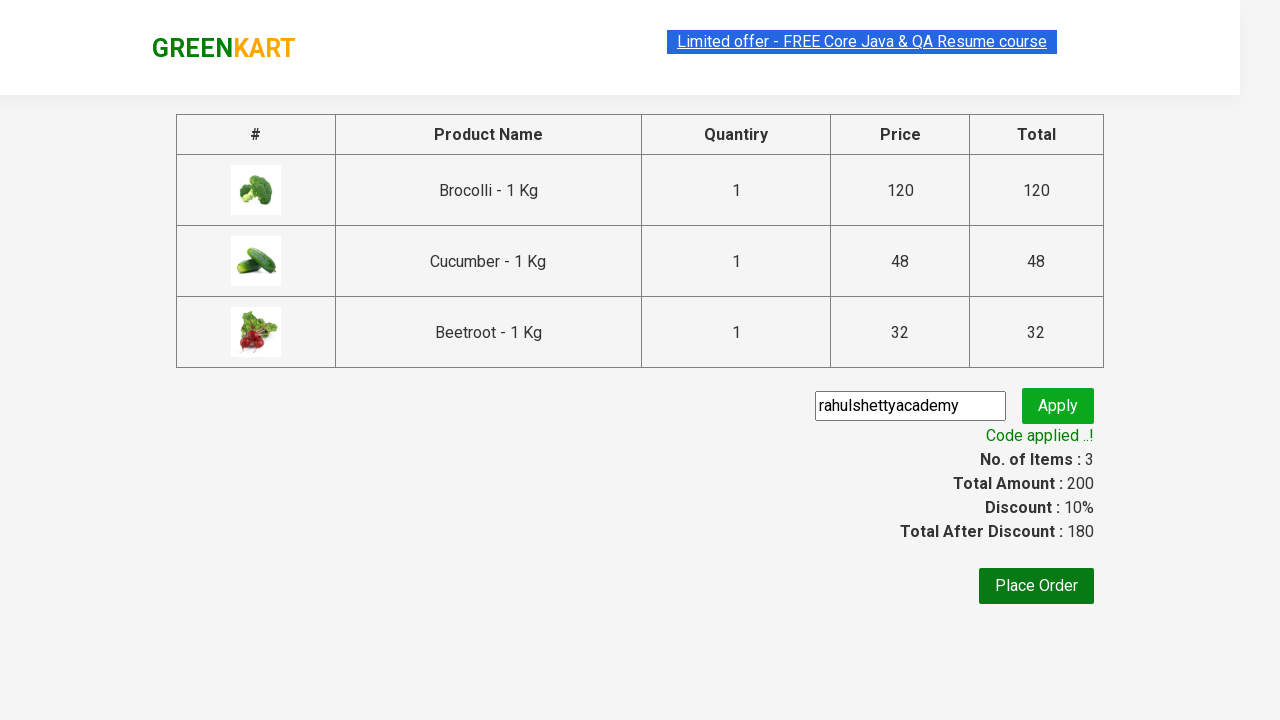

Retrieved promo code response: Code applied ..!
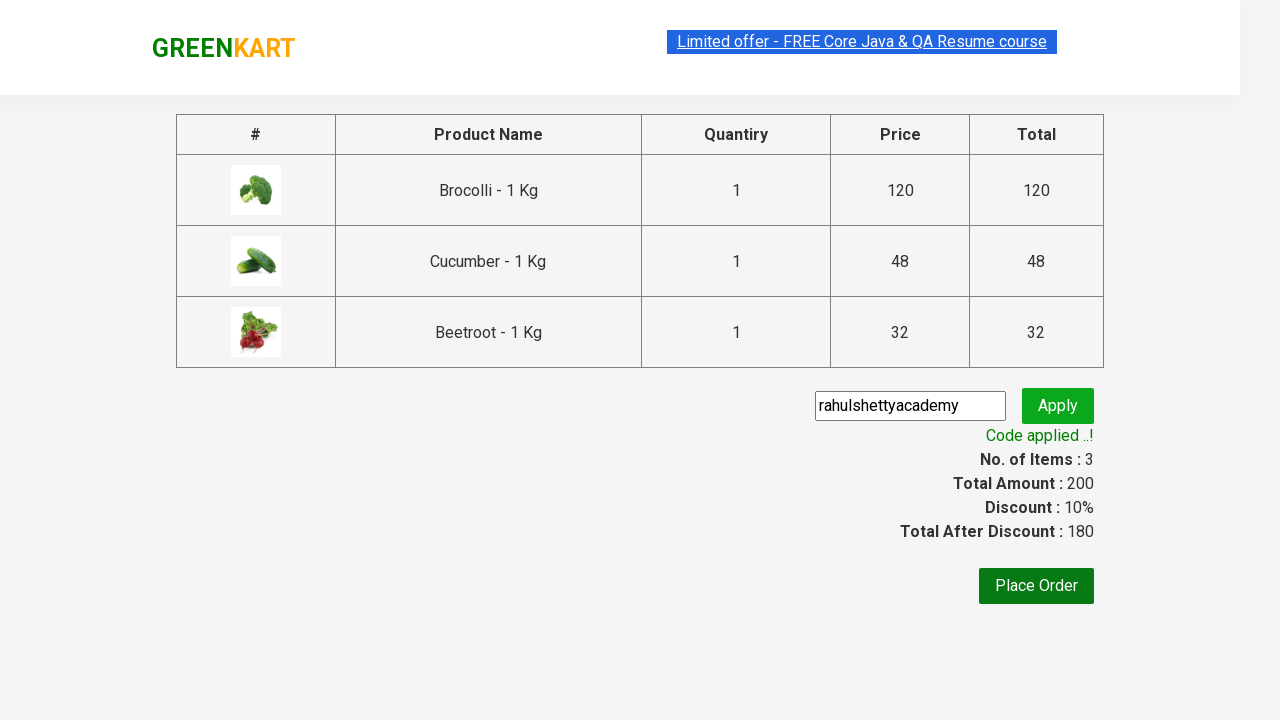

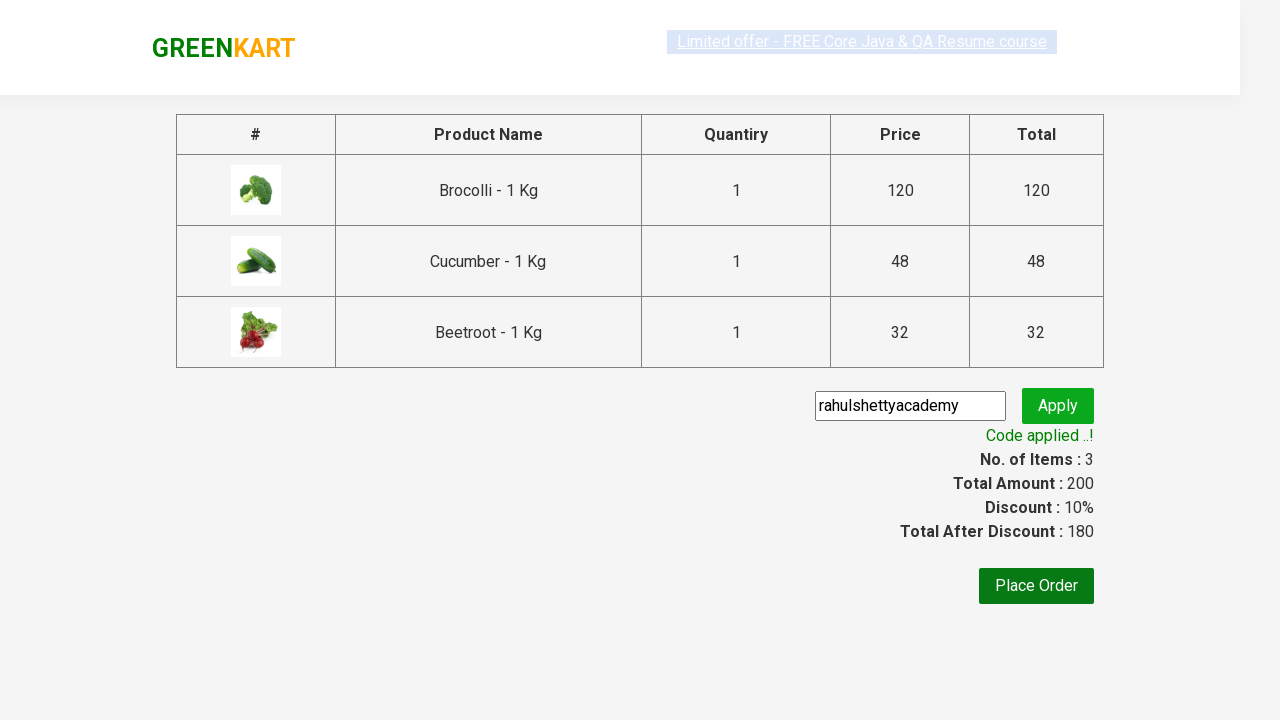